Tests drag and drop functionality by dragging element from column A to column B on a demo page

Starting URL: https://the-internet.herokuapp.com/drag_and_drop

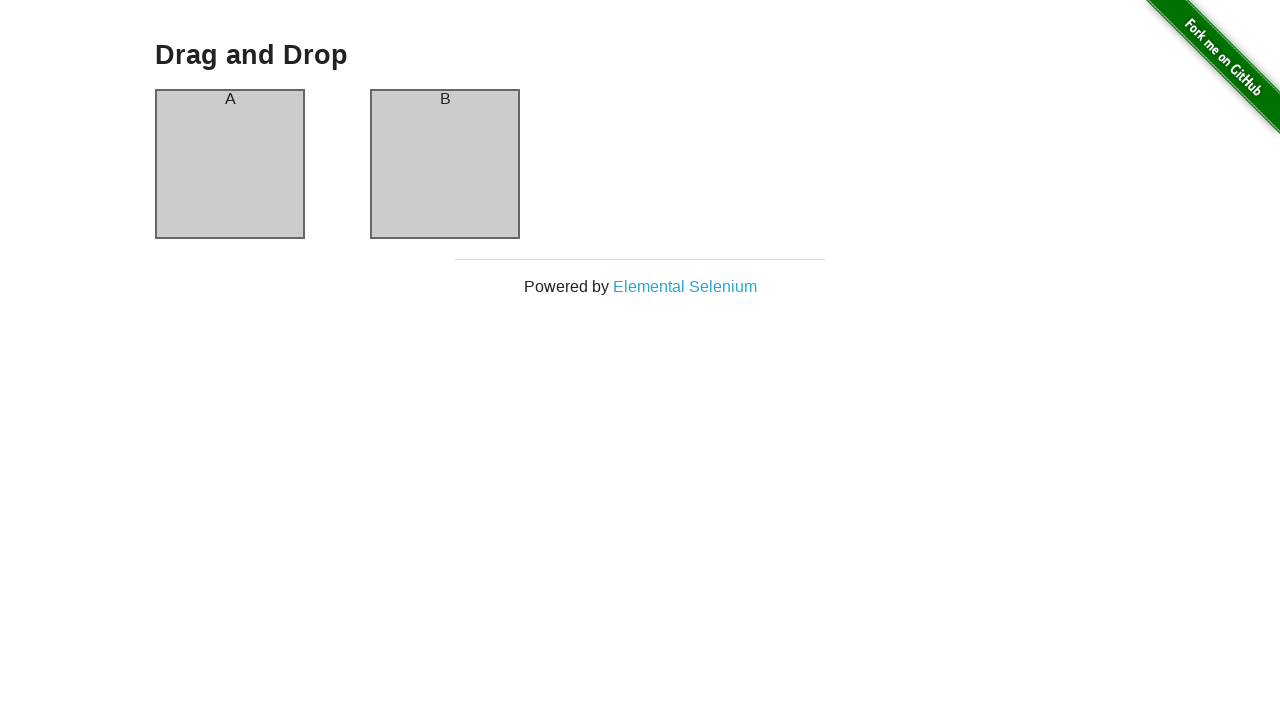

Located column A element
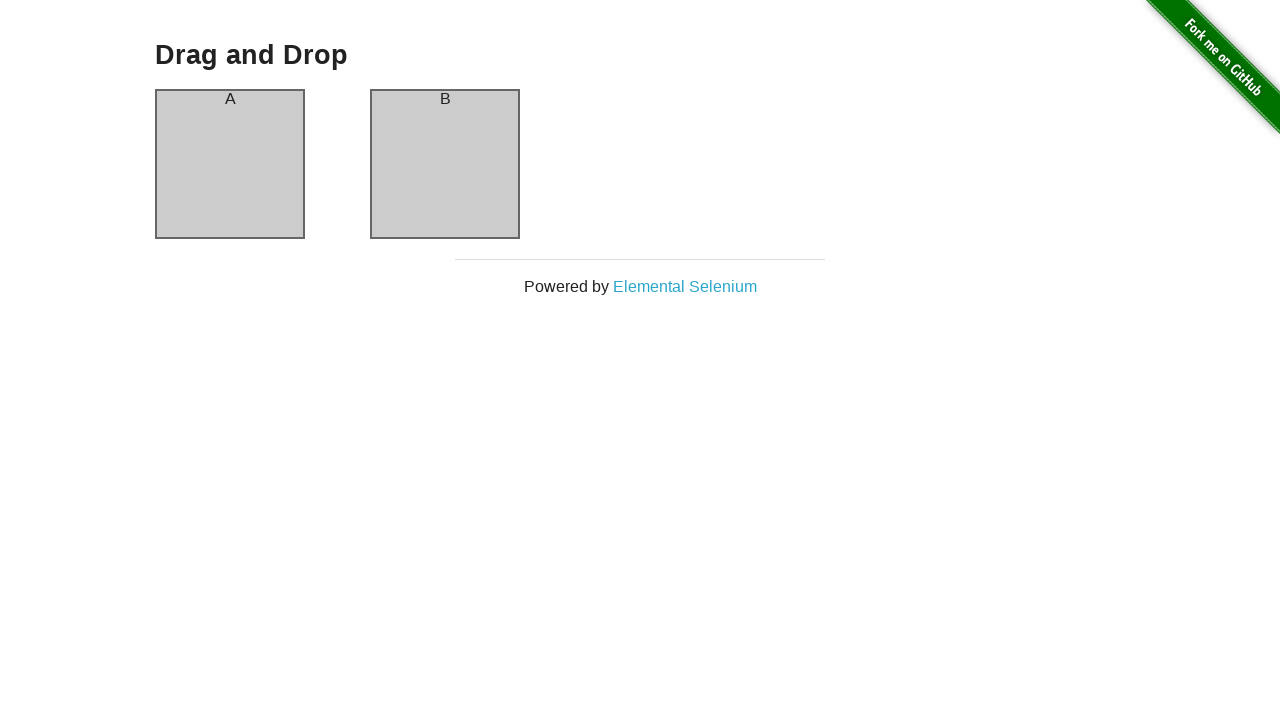

Located column B element
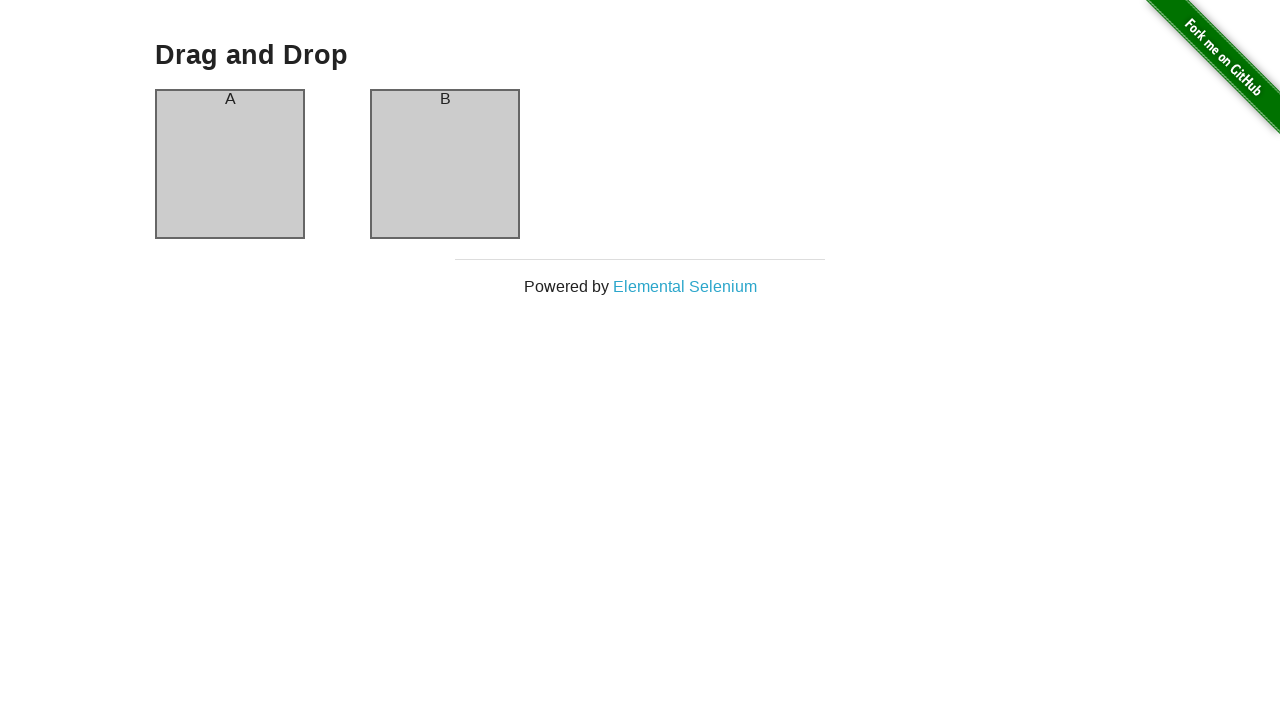

Dragged element from column A to column B at (445, 164)
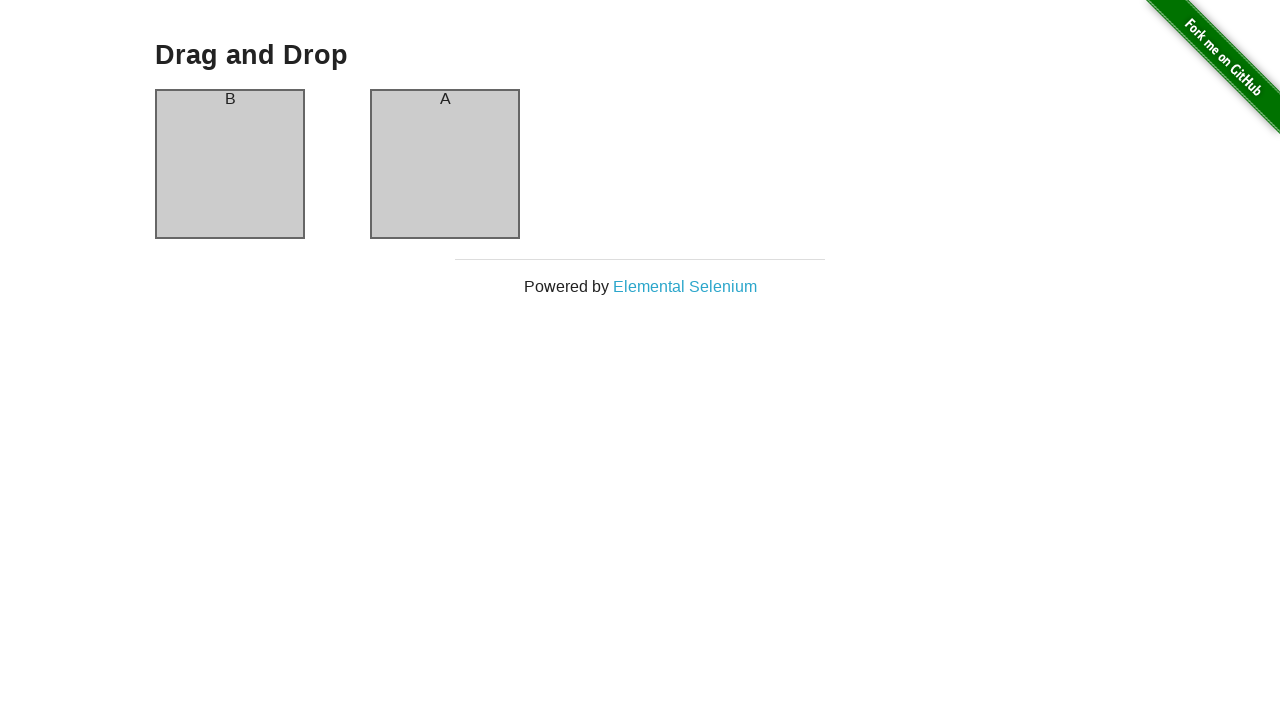

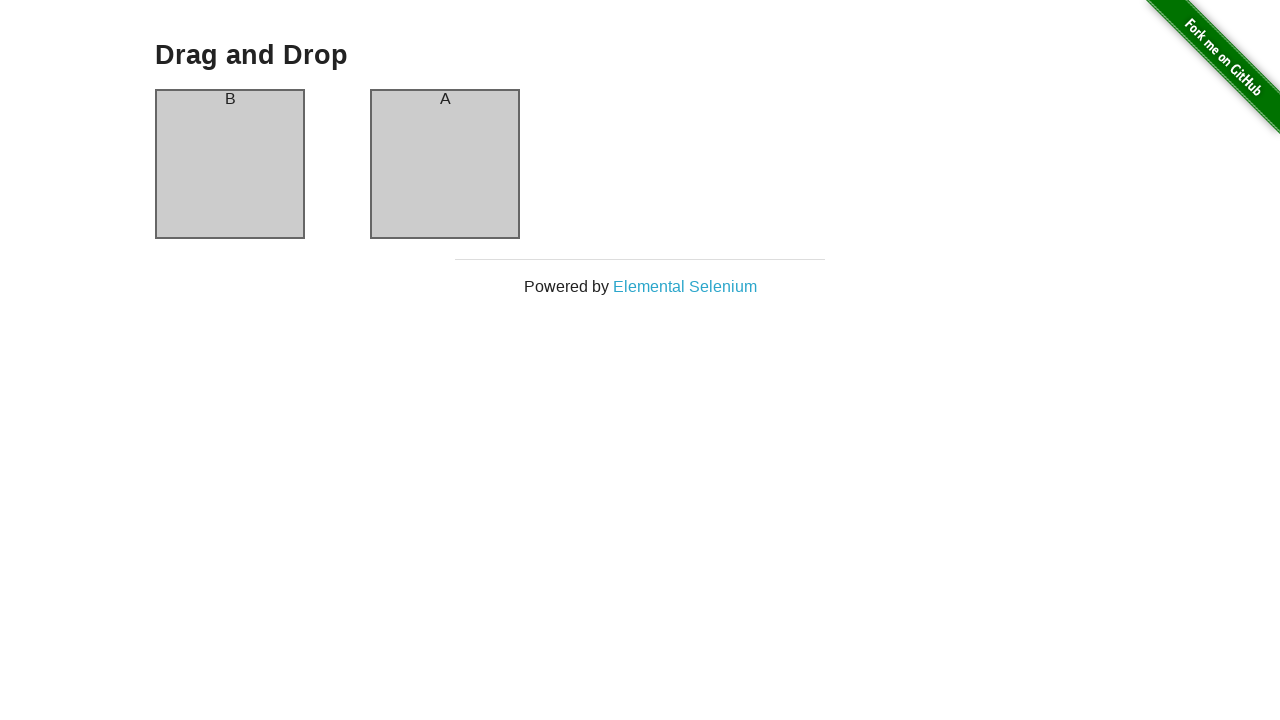